Tests drag and drop functionality by dragging an element from source to target location within an iframe

Starting URL: https://jqueryui.com/droppable/

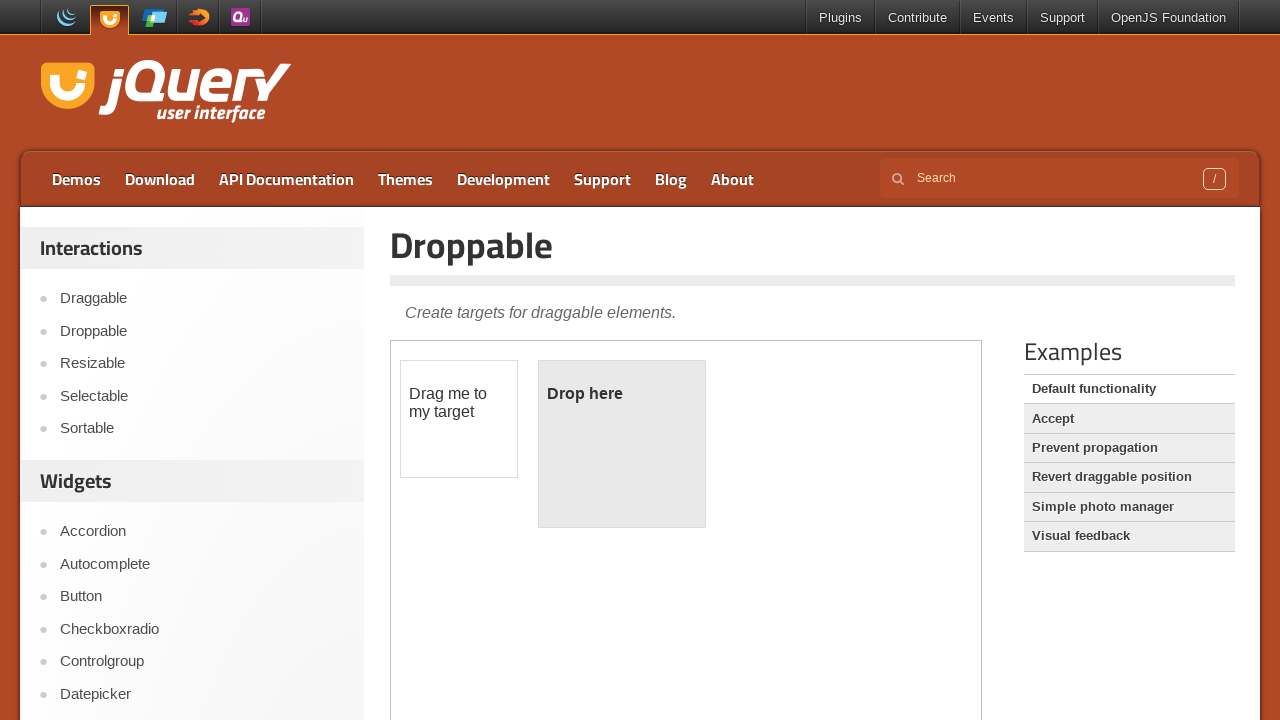

Located the iframe containing the drag and drop demo
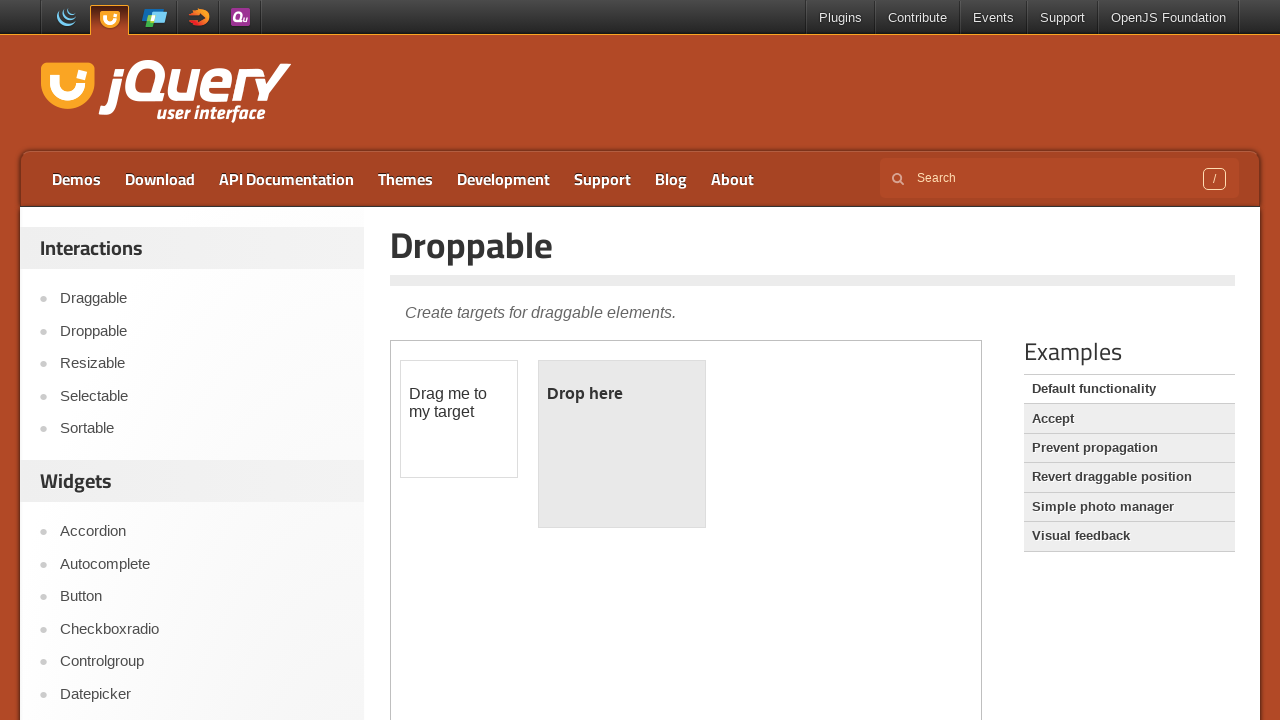

Located the draggable element
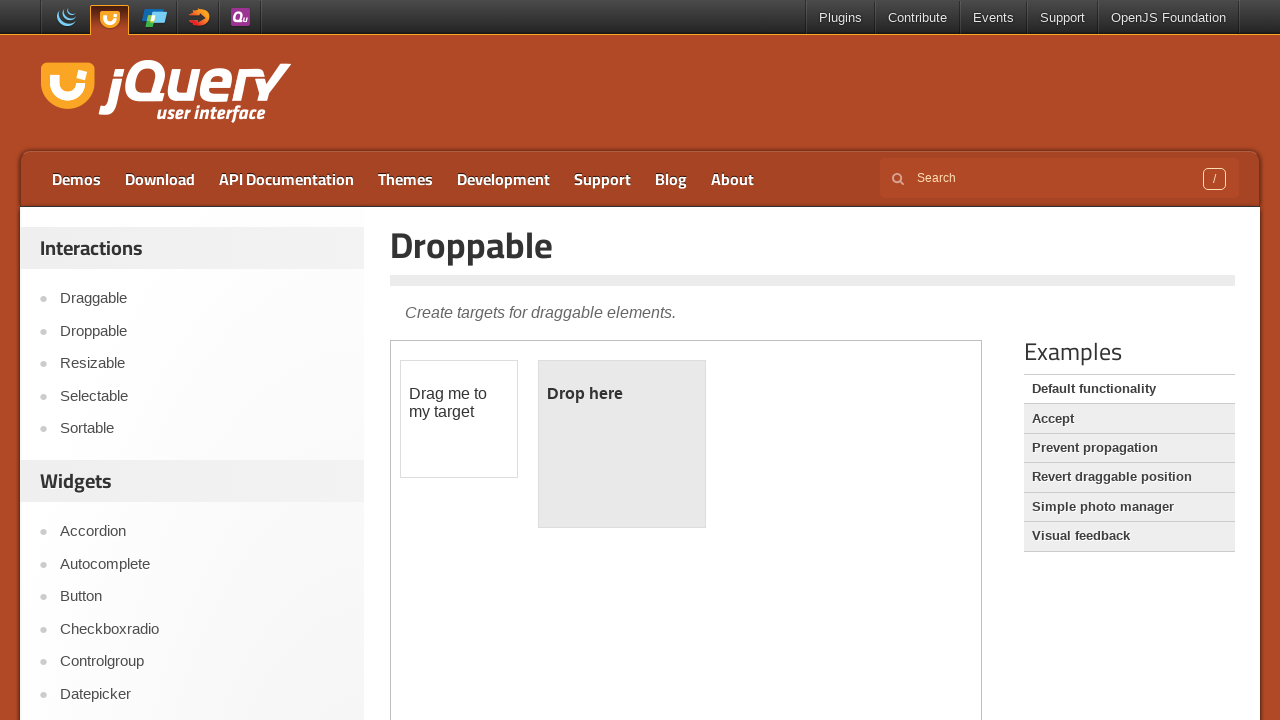

Located the droppable target element
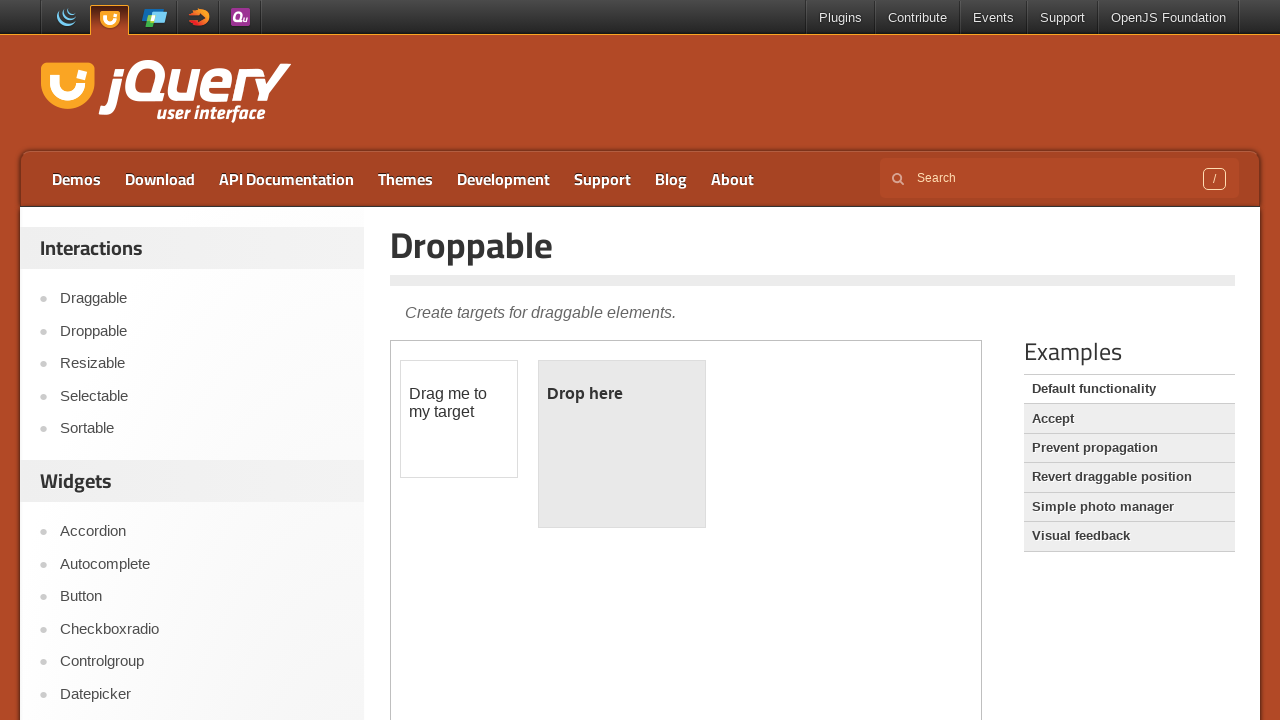

Dragged the draggable element to the droppable target at (622, 444)
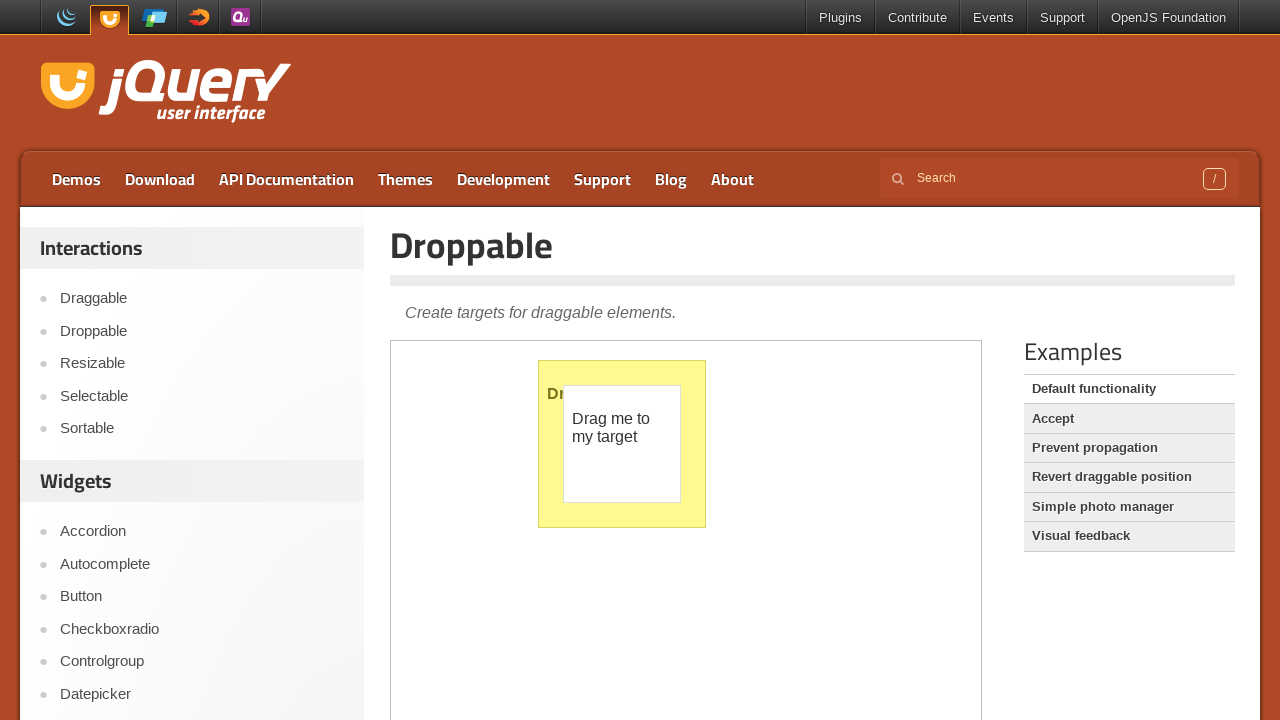

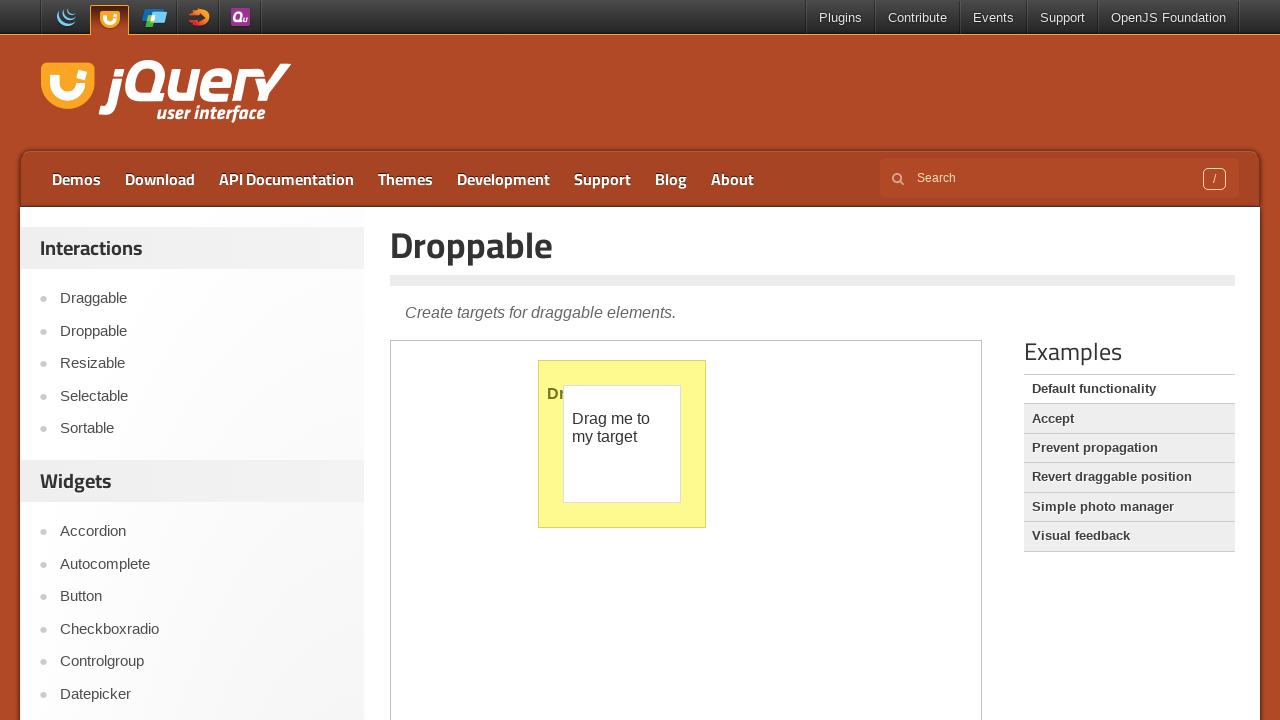